Tests various input field interactions on LeafGround demo site including typing text, appending text, checking disabled state, clearing fields, tab navigation, and keyboard interactions

Starting URL: https://www.leafground.com/input.xhtml

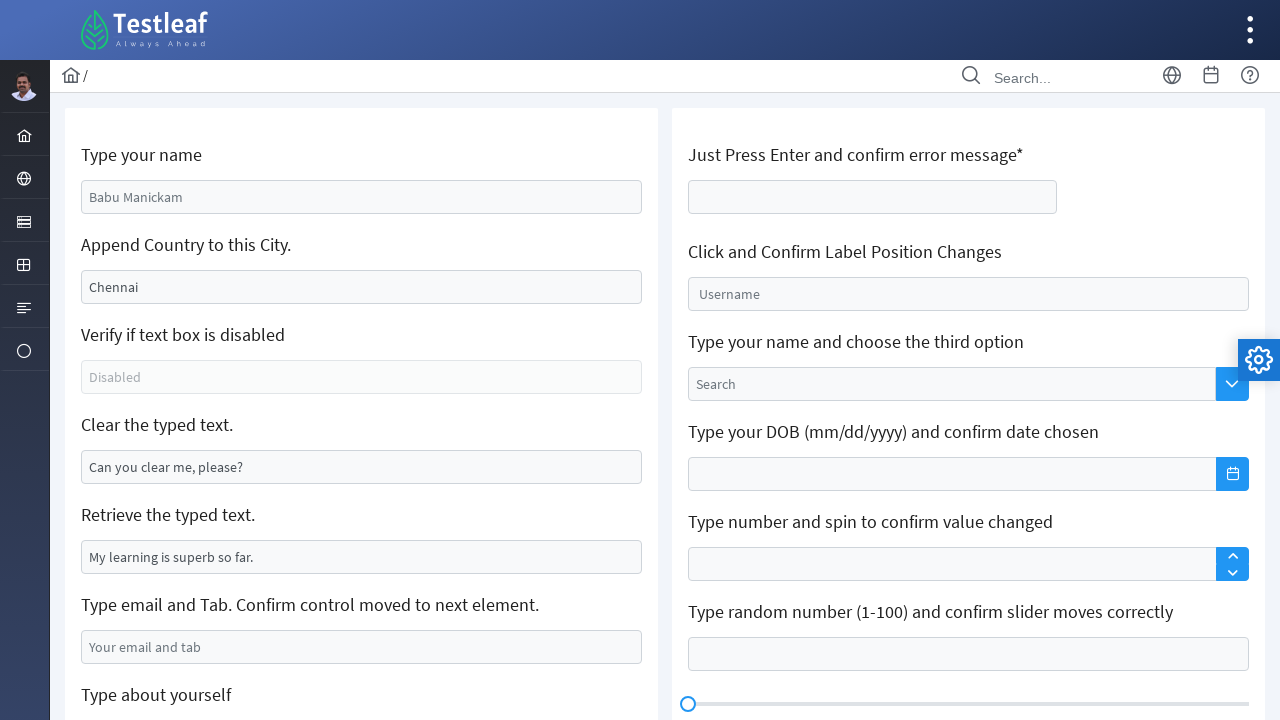

Typed 'Bhawna' in the name field on (//div[@class='col-12']/input[1])
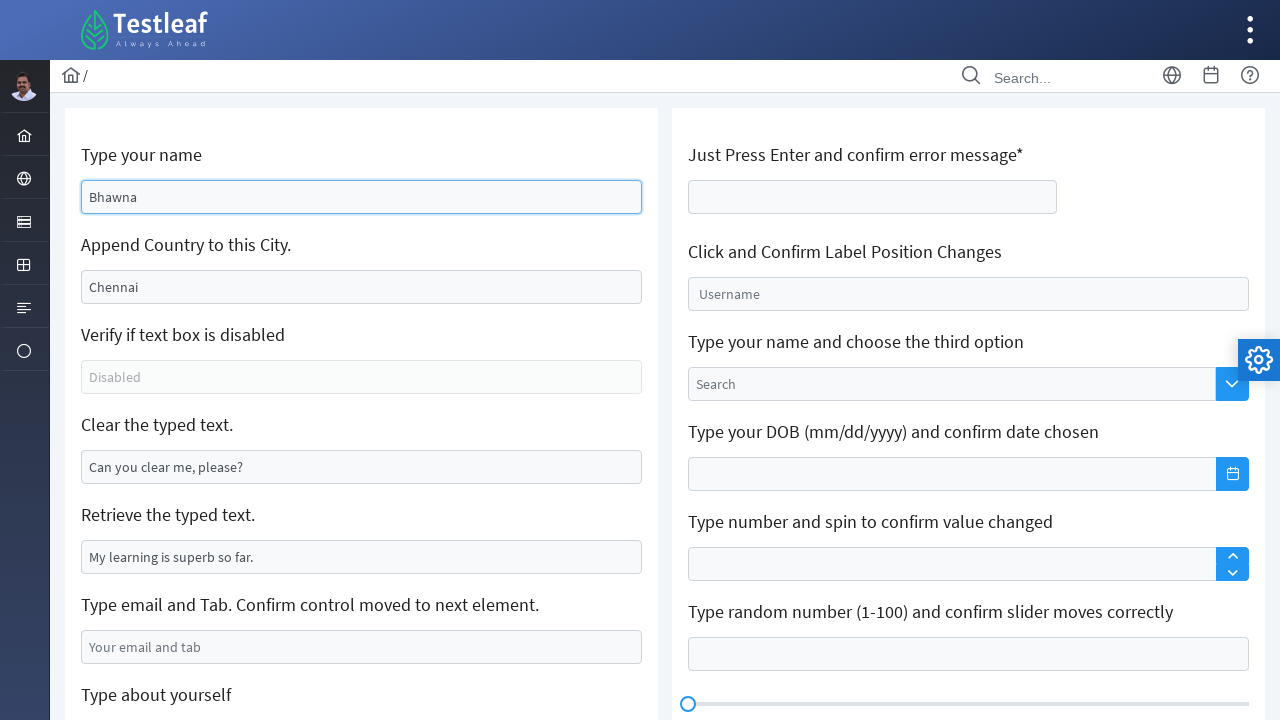

Filled 'Delhi' in the city field on (//div[@class='col-12']/input)[2]
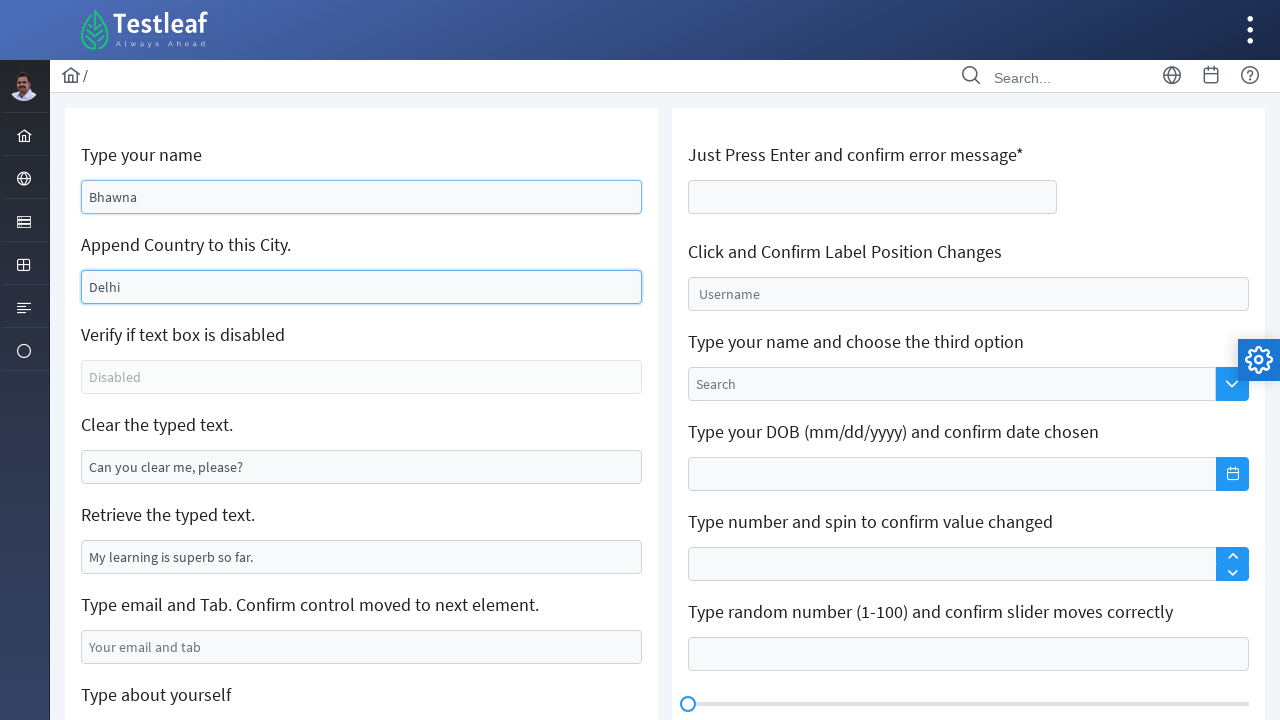

Checked if disabled input field is visible
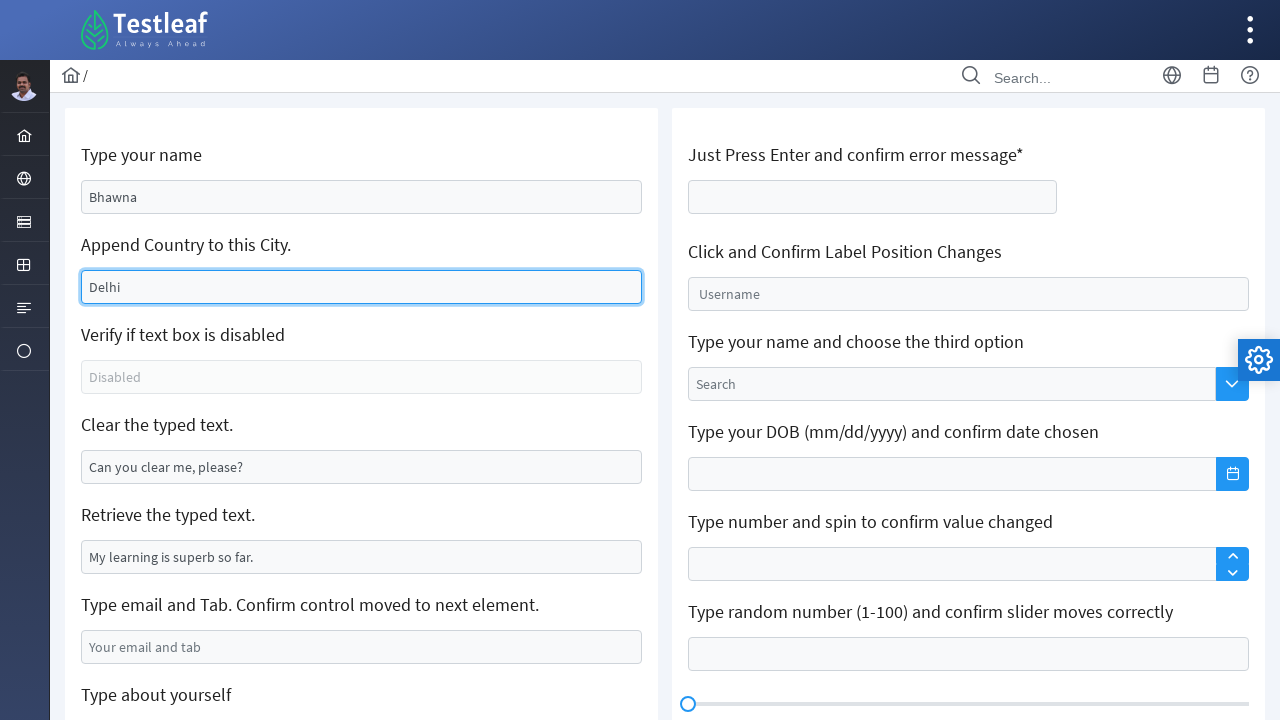

Cleared the fourth input field on (//div[@class='col-12']/input)[4]
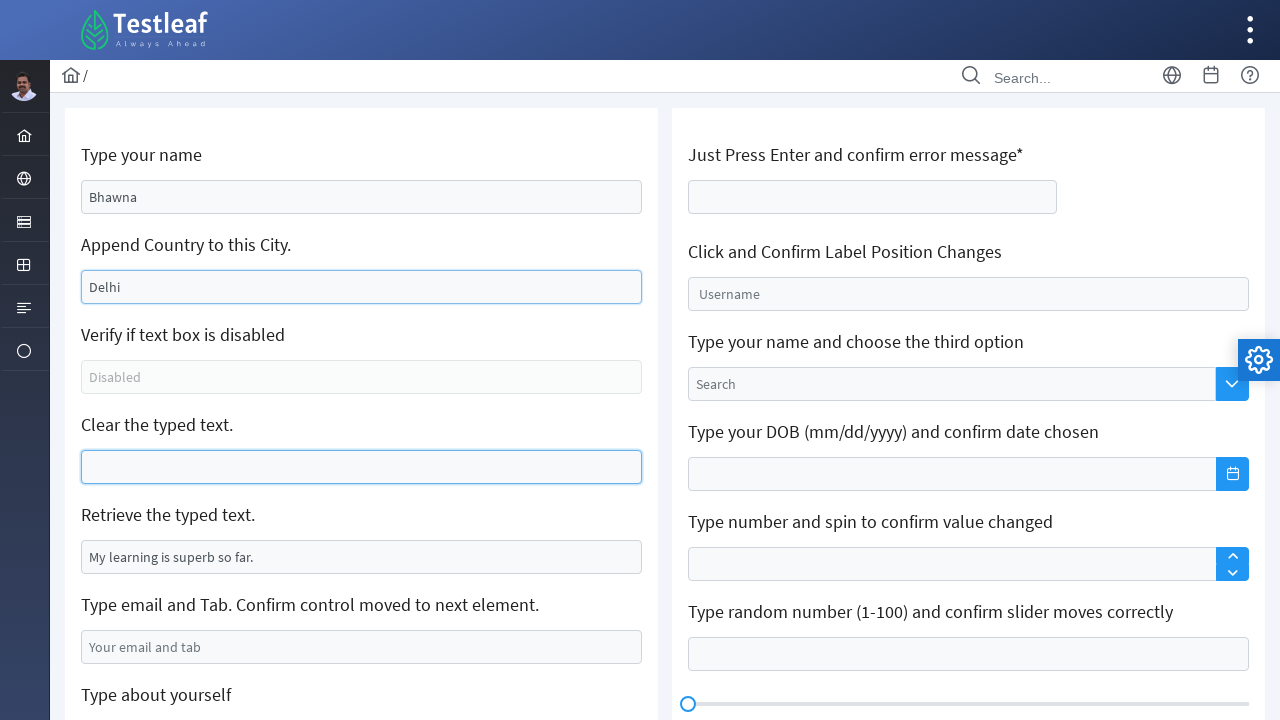

Retrieved text value from fifth input field
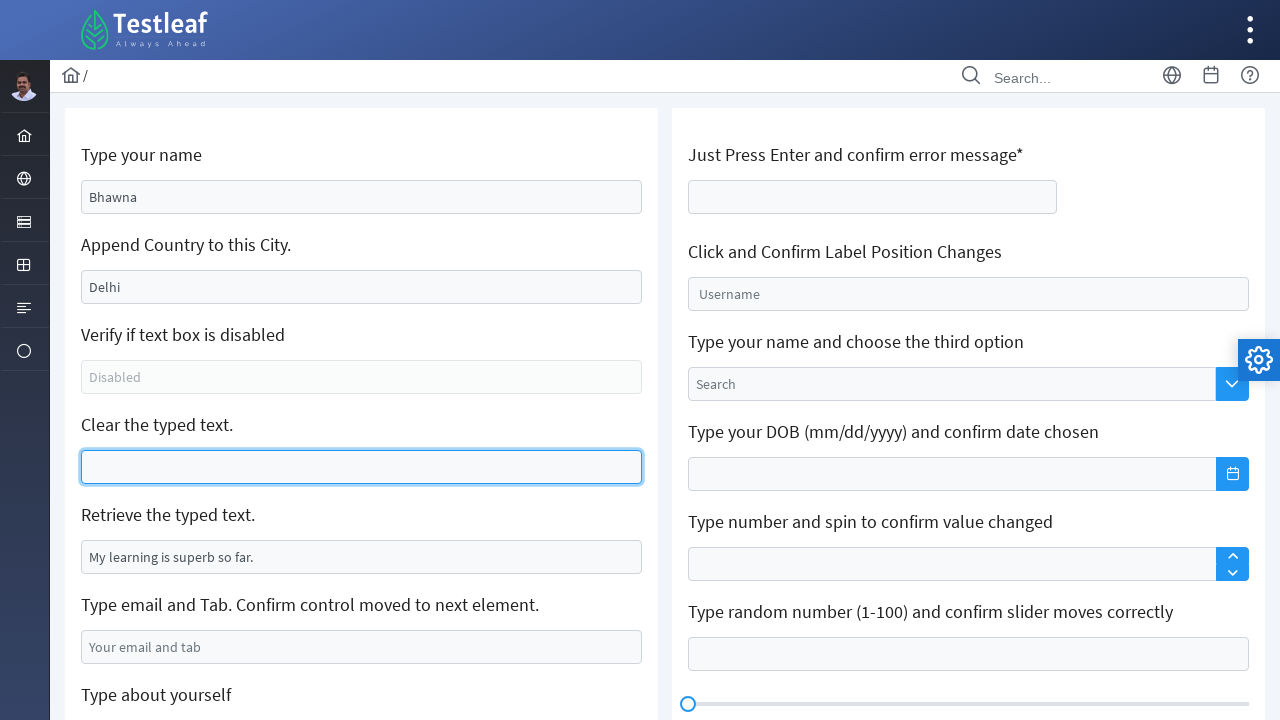

Filled email field with 'test@example.com' on (//div[@class='col-12']/input)[6]
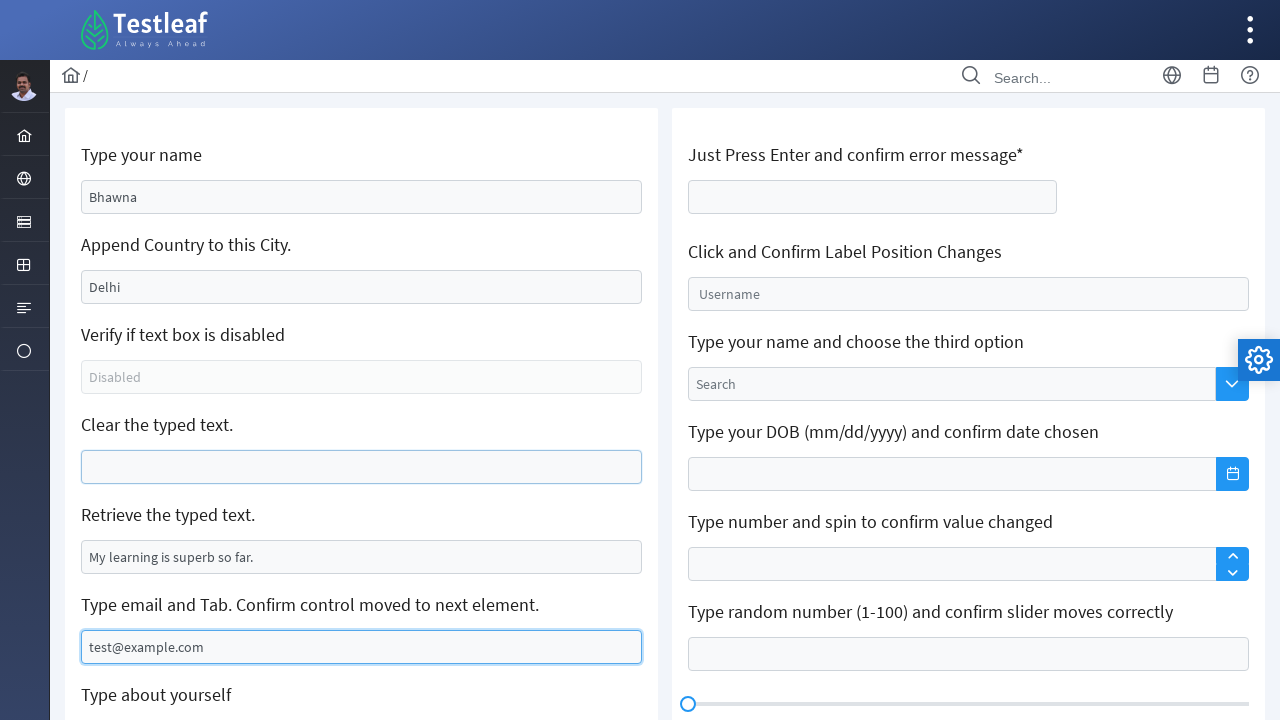

Pressed Tab to navigate to next element on (//div[@class='col-12']/input)[6]
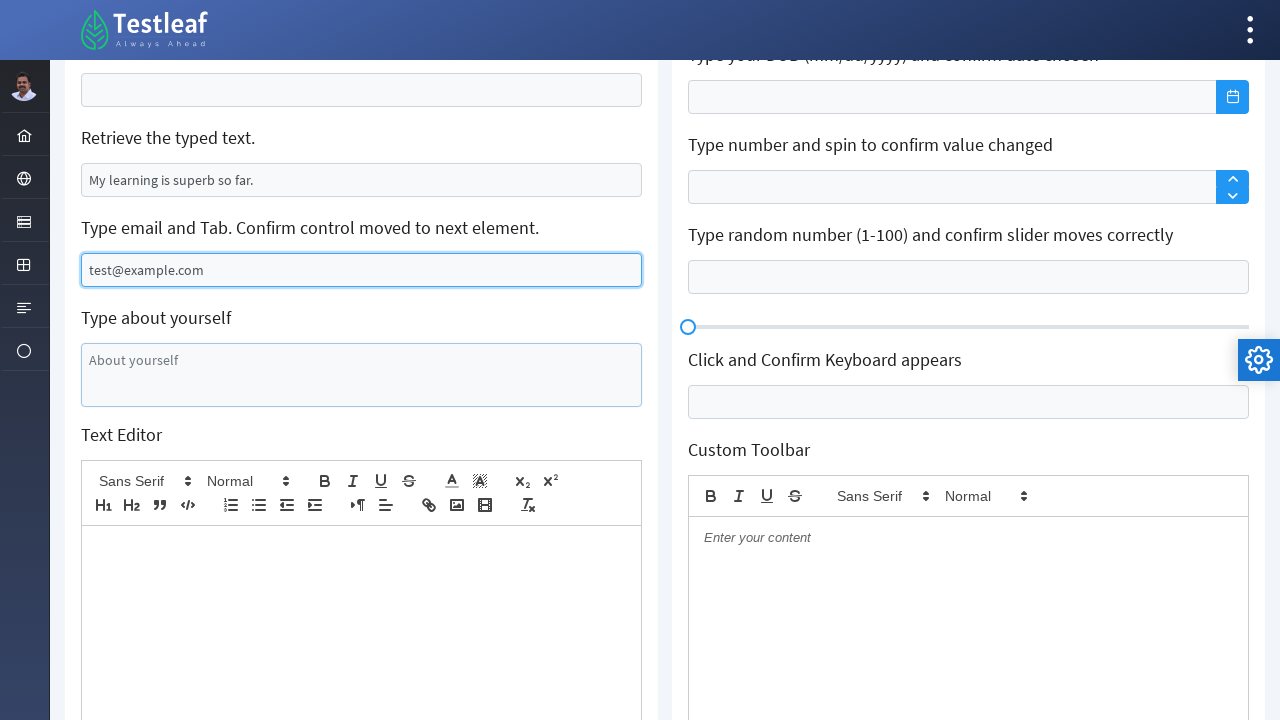

Filled textarea with 'Hello I am learning Selenium' on (//div[@class='col-12']/textarea)
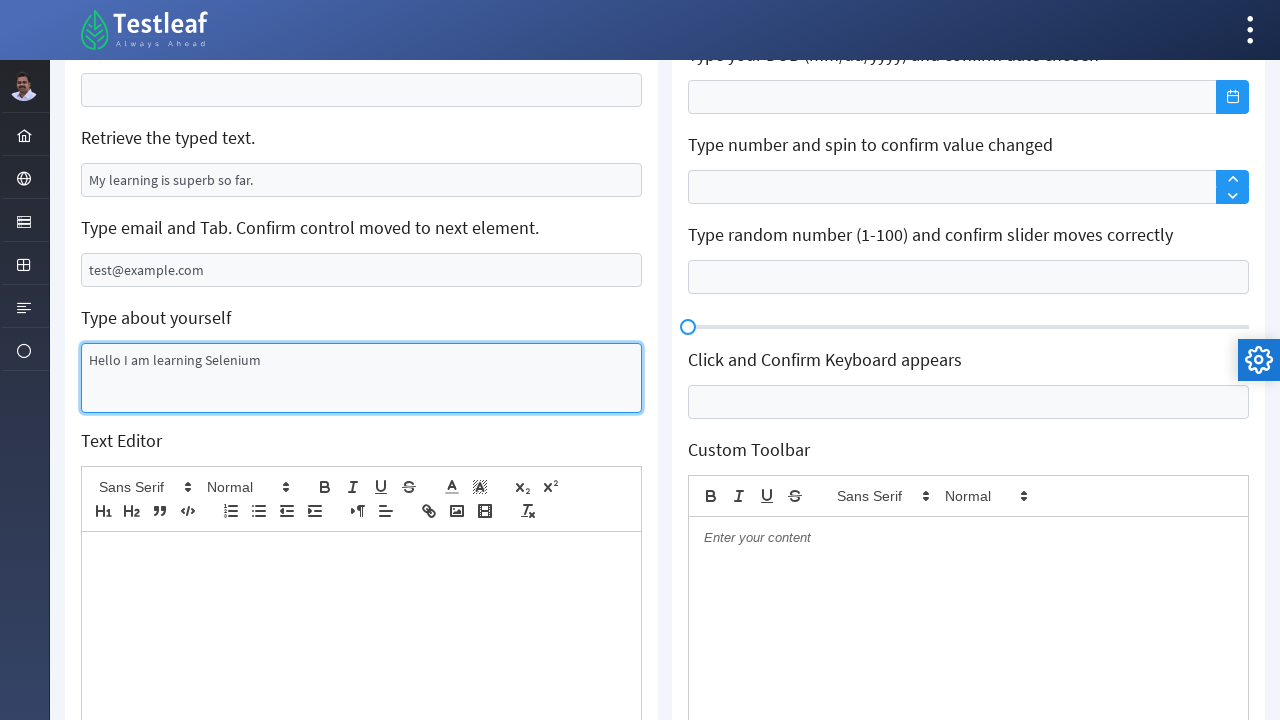

Pressed Enter on seventh input field on ((//div[@class='grid formgrid'])/div/input)[7]
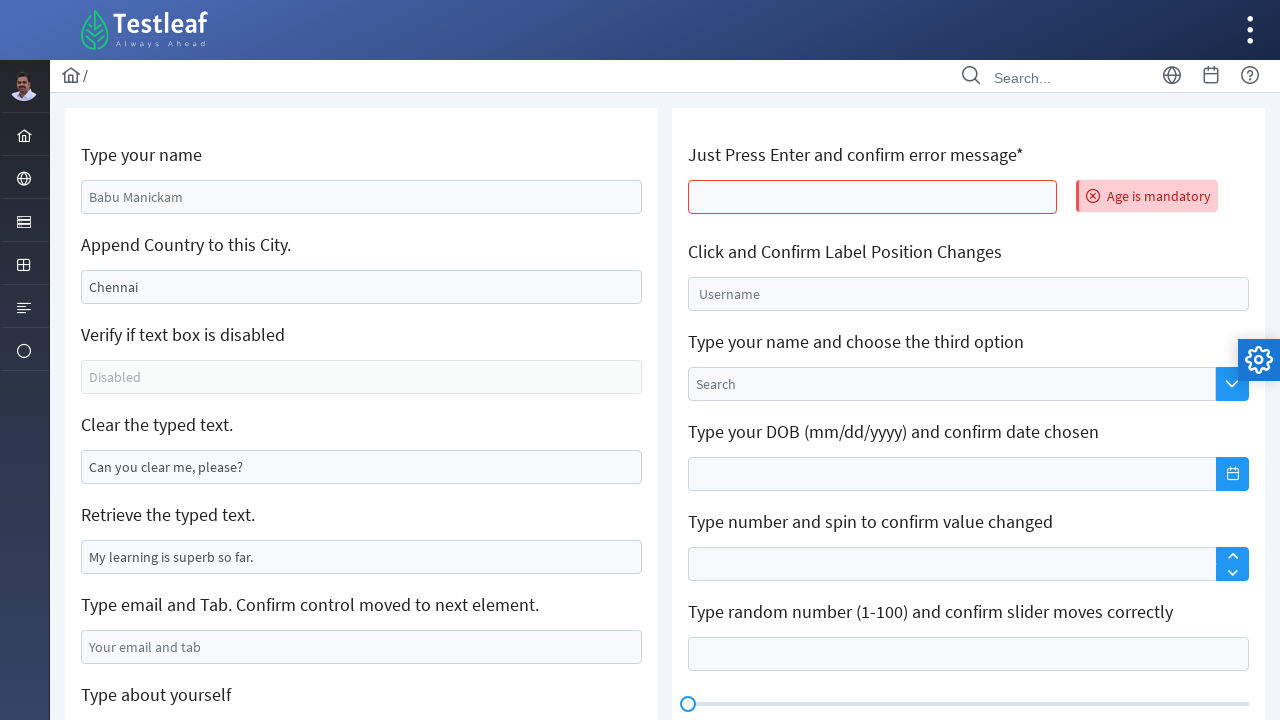

Clicked on float label input to confirm label position changes at (968, 294) on xpath=//span[@class='ui-float-label']/input
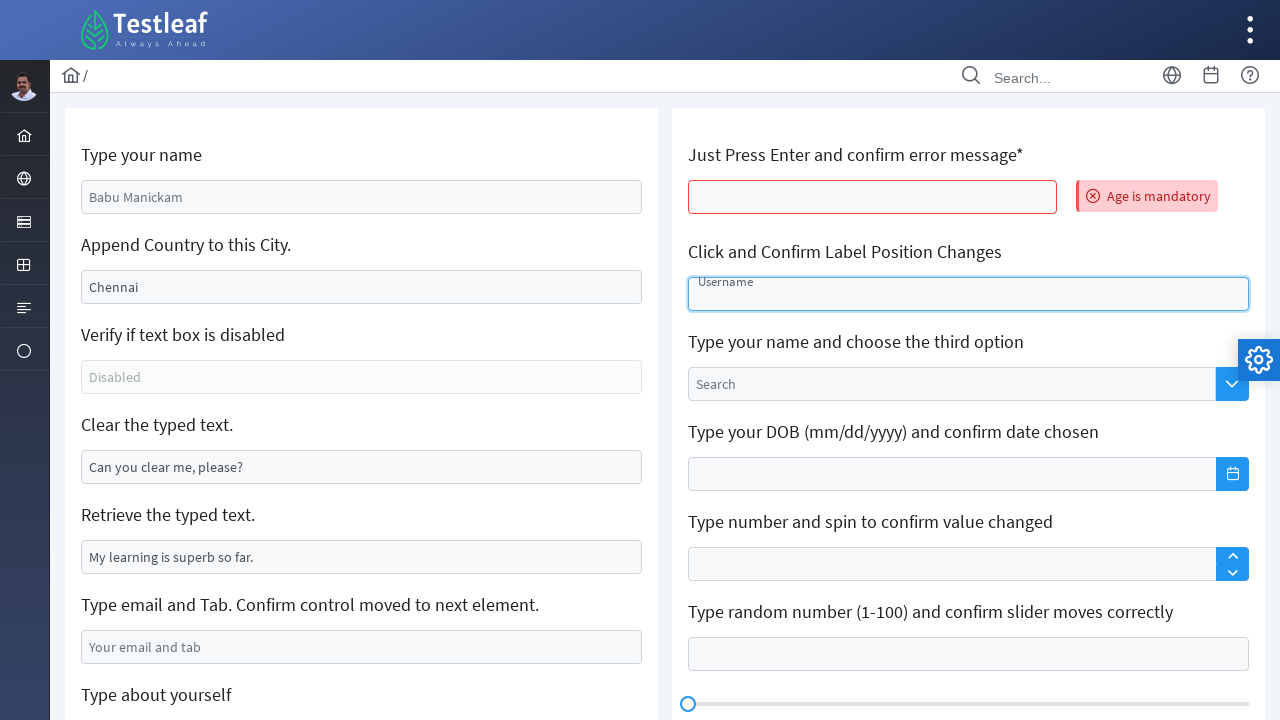

Filled autocomplete field with 'Bhawna' on //h5[text()='Type your name and choose the third option']/following::input
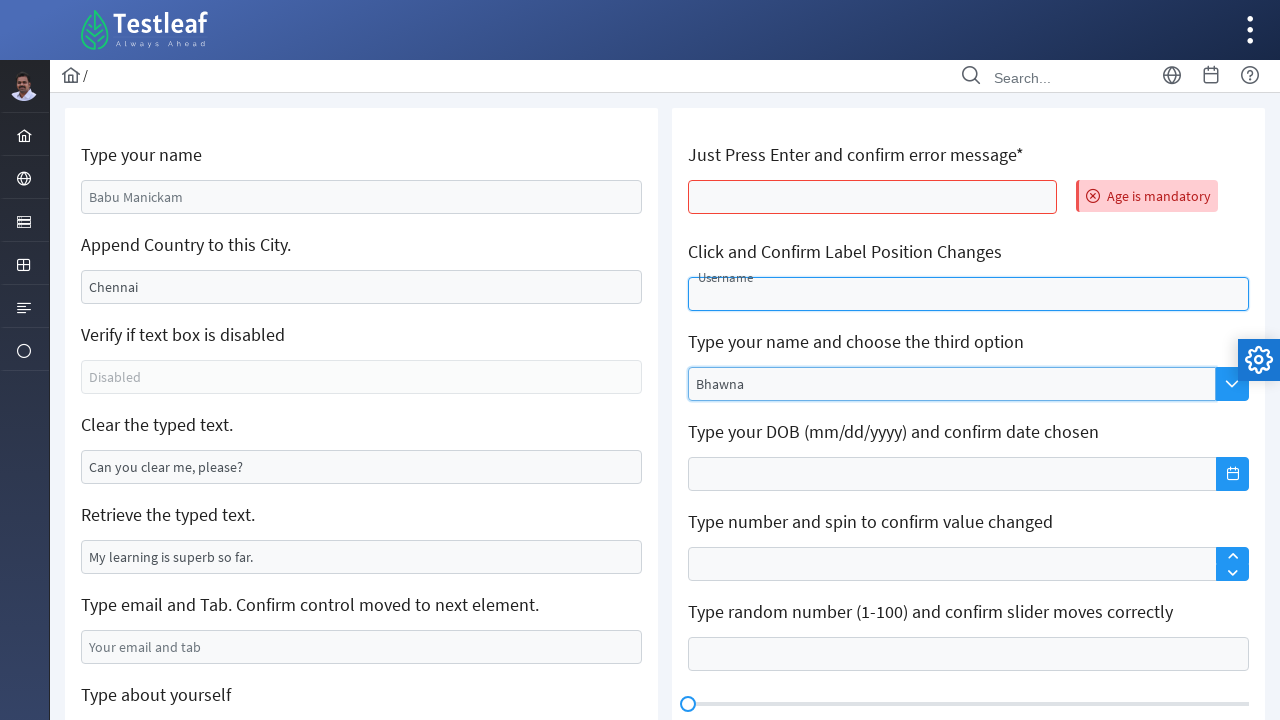

Waited 1000ms for autocomplete dropdown to appear
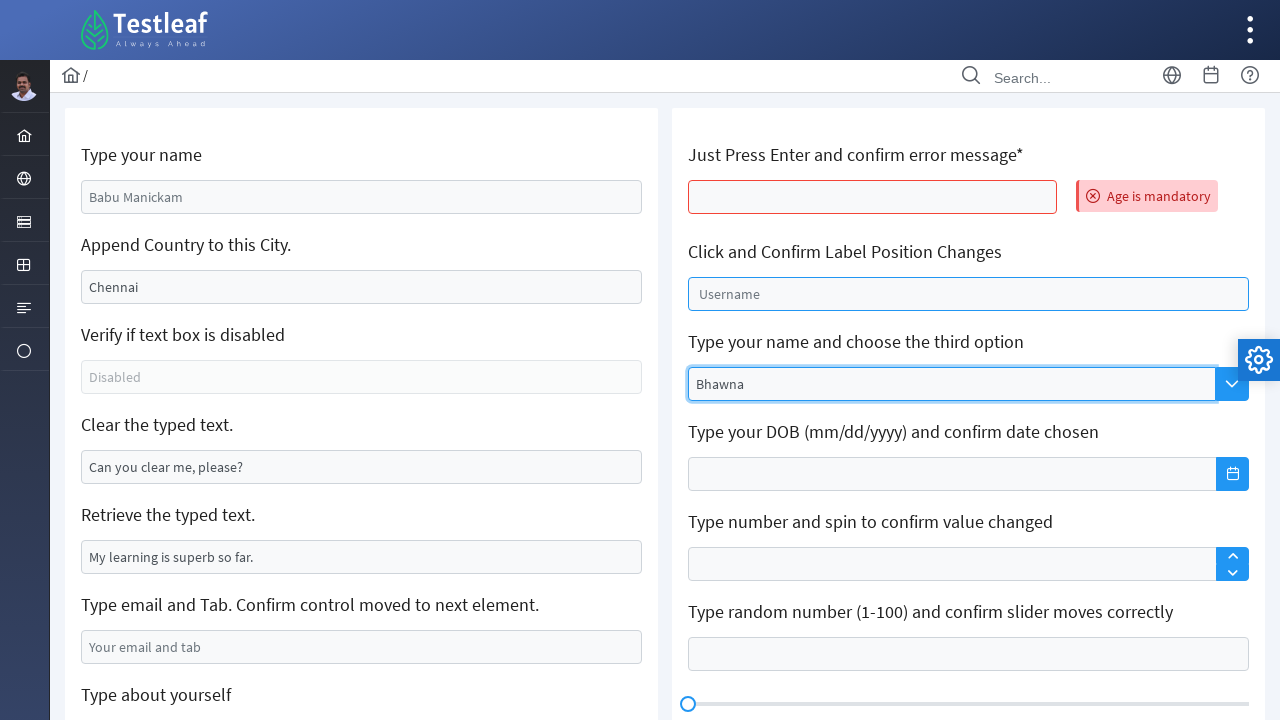

Pressed ArrowDown to navigate autocomplete option 1 on //h5[text()='Type your name and choose the third option']/following::input
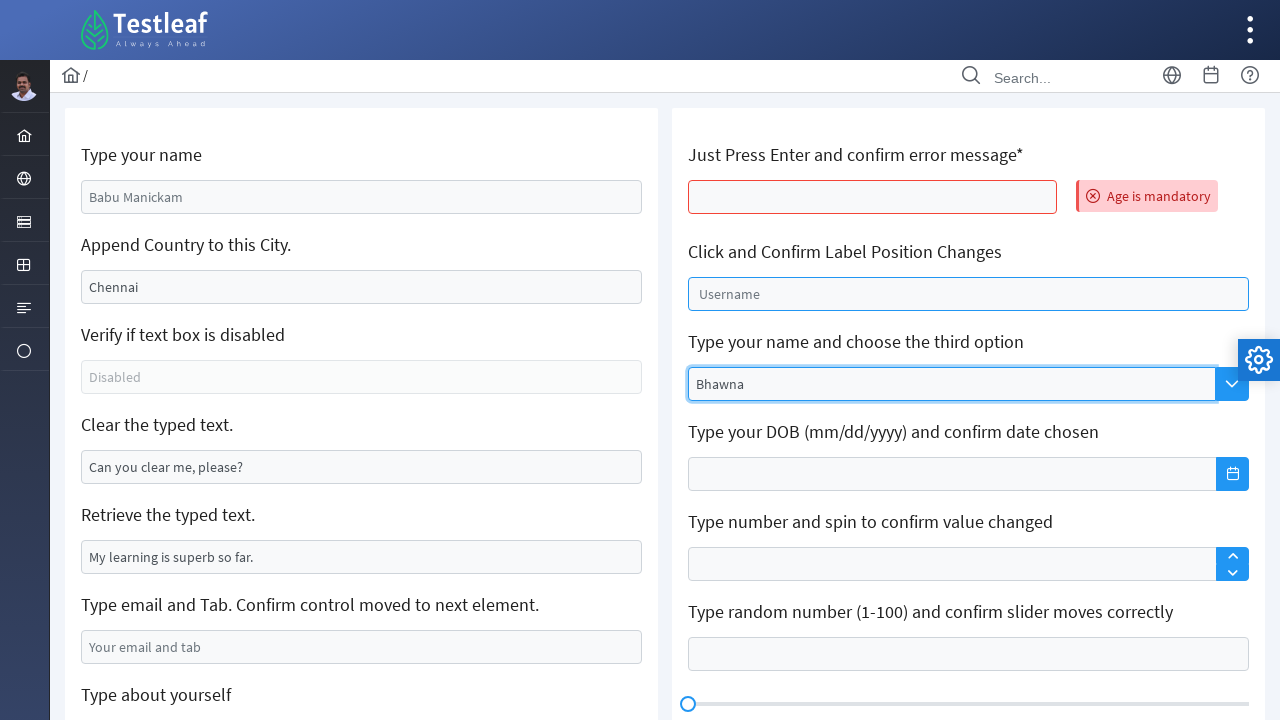

Pressed ArrowDown to navigate autocomplete option 2 on //h5[text()='Type your name and choose the third option']/following::input
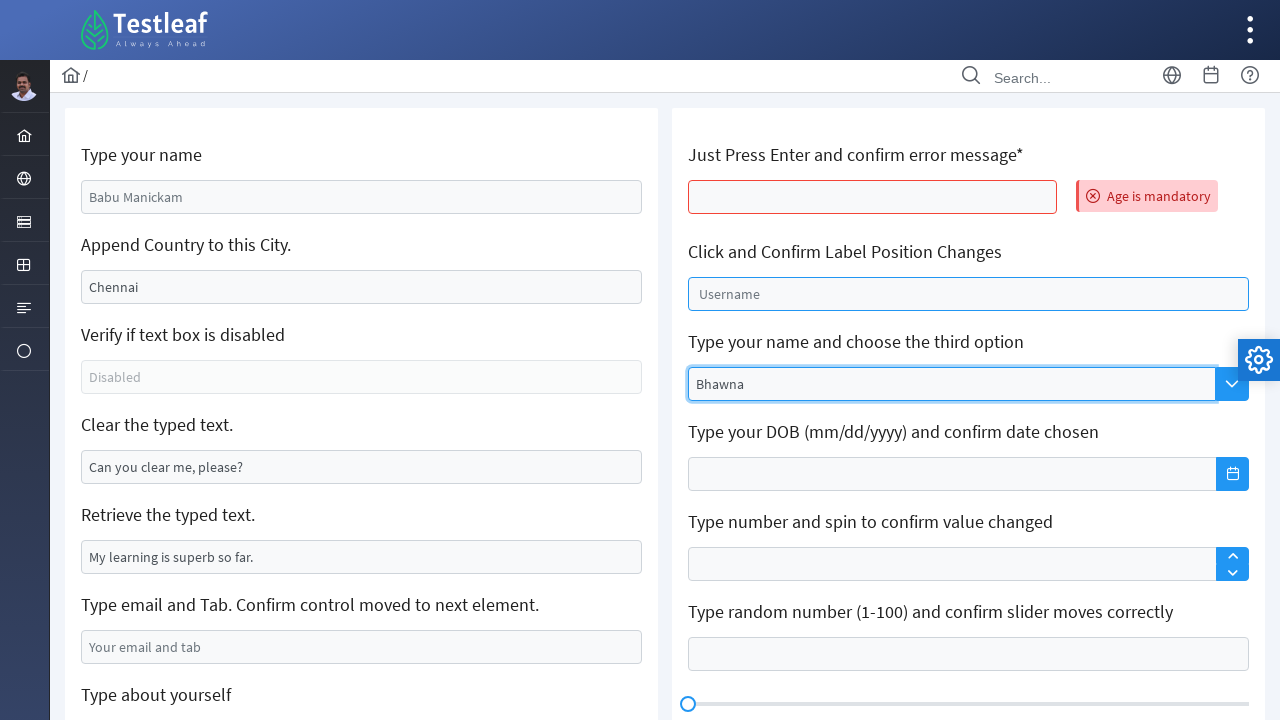

Pressed ArrowDown to navigate autocomplete option 3 on //h5[text()='Type your name and choose the third option']/following::input
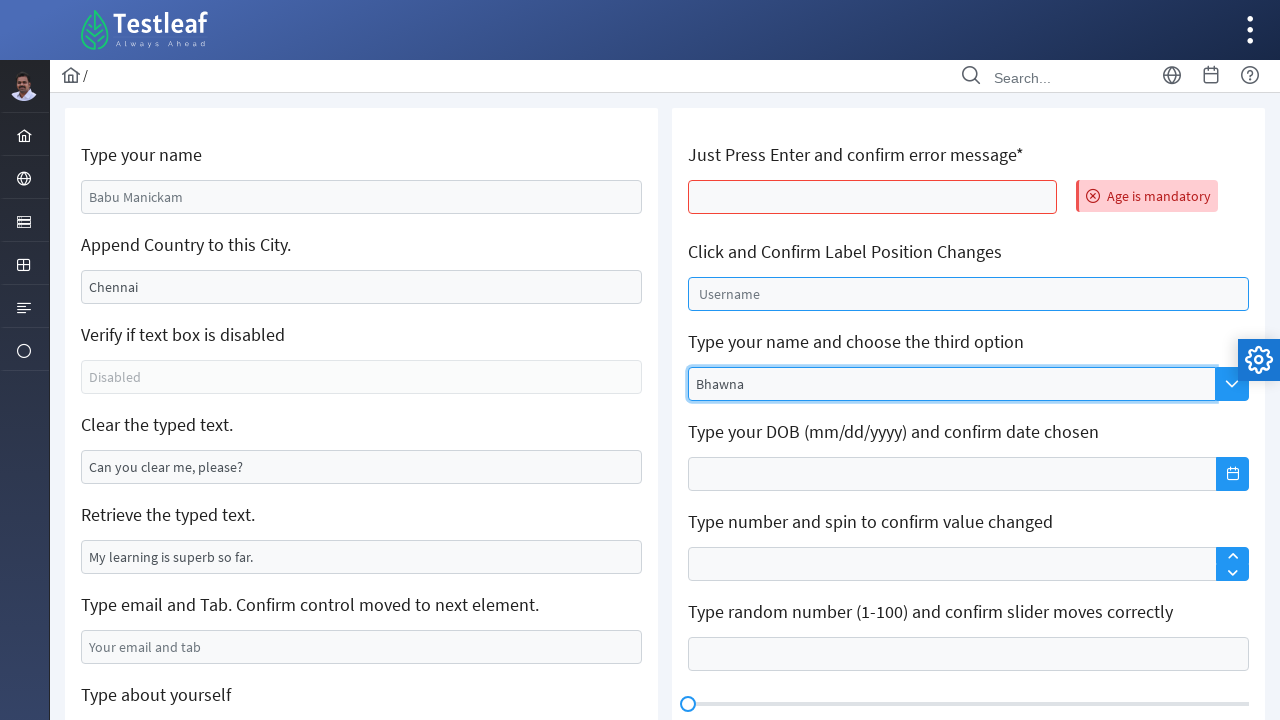

Pressed Enter to select the third autocomplete option on //h5[text()='Type your name and choose the third option']/following::input
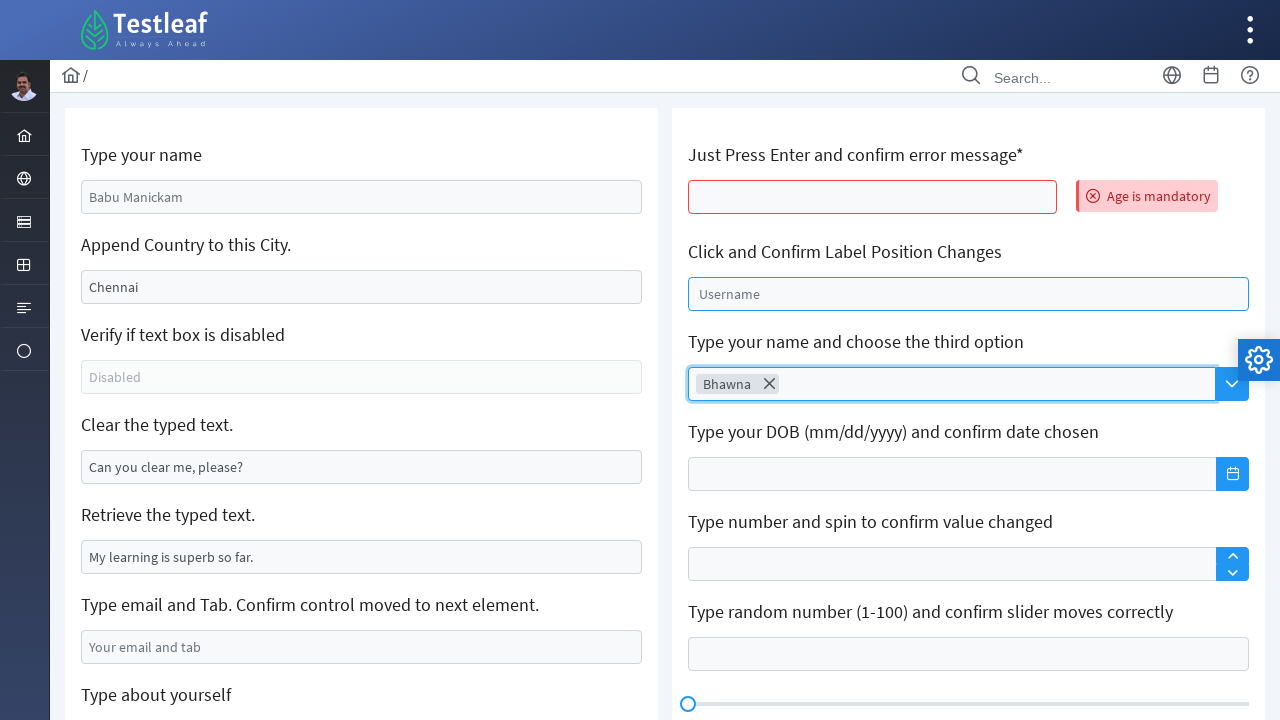

Clicked keyboard input field to confirm keyboard appearance at (968, 361) on xpath=//input[contains(@class,'ui-inputfield ui-keyboard-input')]
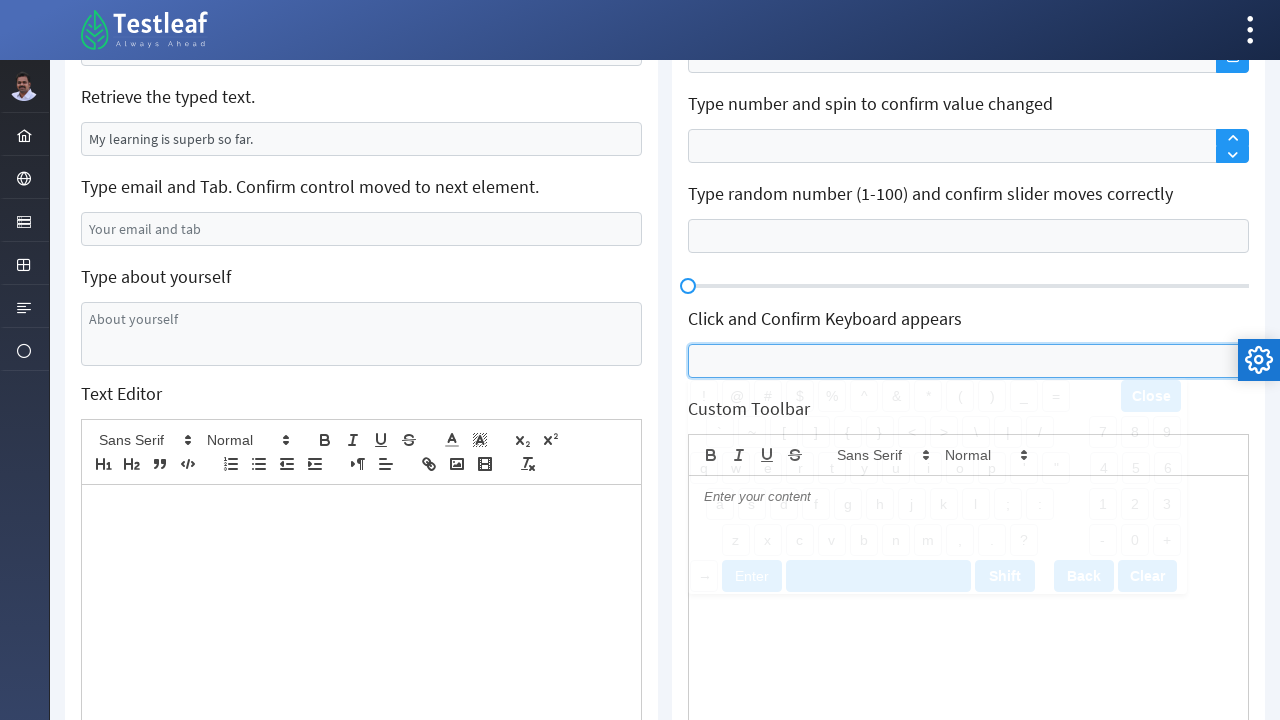

Filled custom toolbar with 'Entering Name in Custom Toolbar' on (//div[@class='ql-editor ql-blank'])[2]
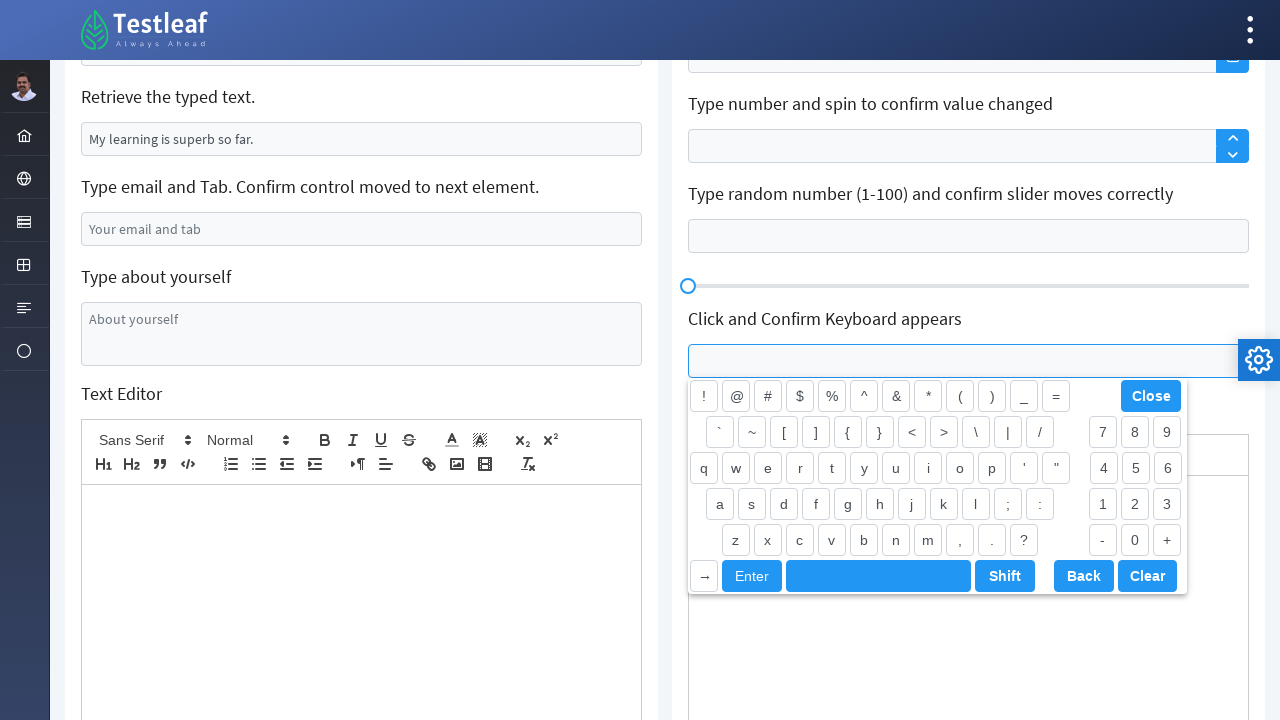

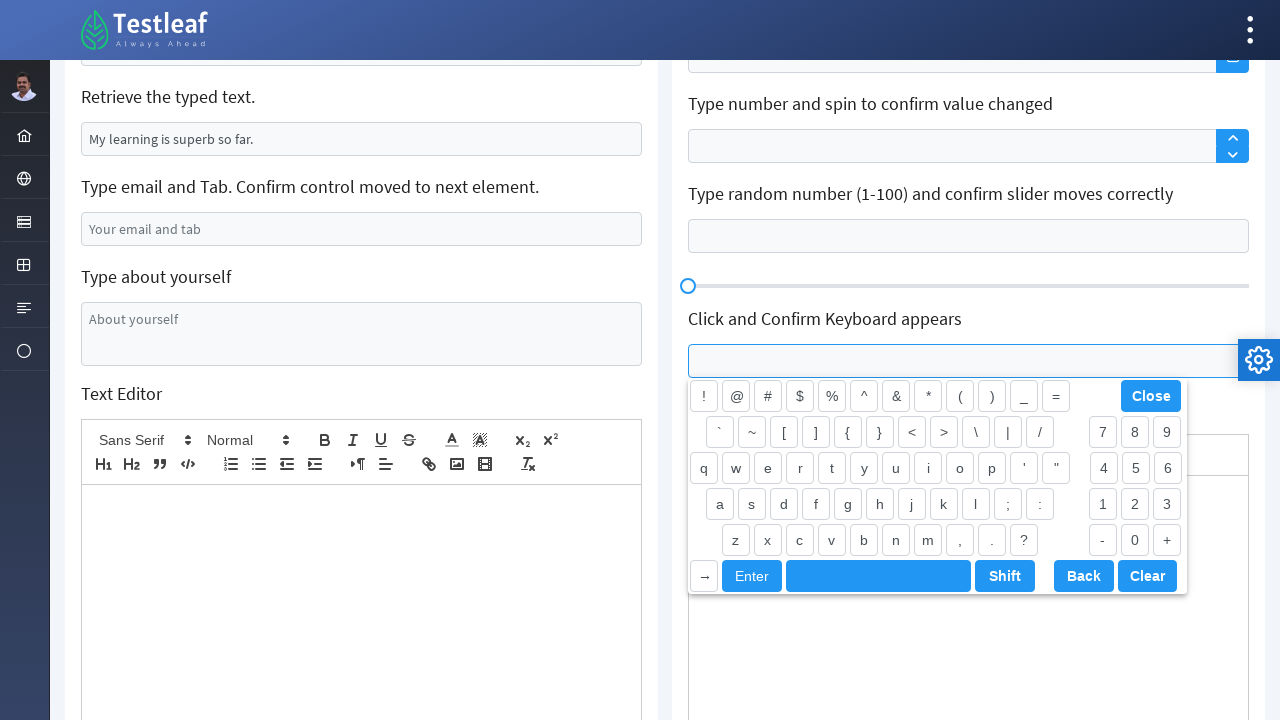